Tests scrolling to a button element and clicking it on a demo page that demonstrates JavaScript execution in Selenium

Starting URL: https://SunInJuly.github.io/execute_script.html

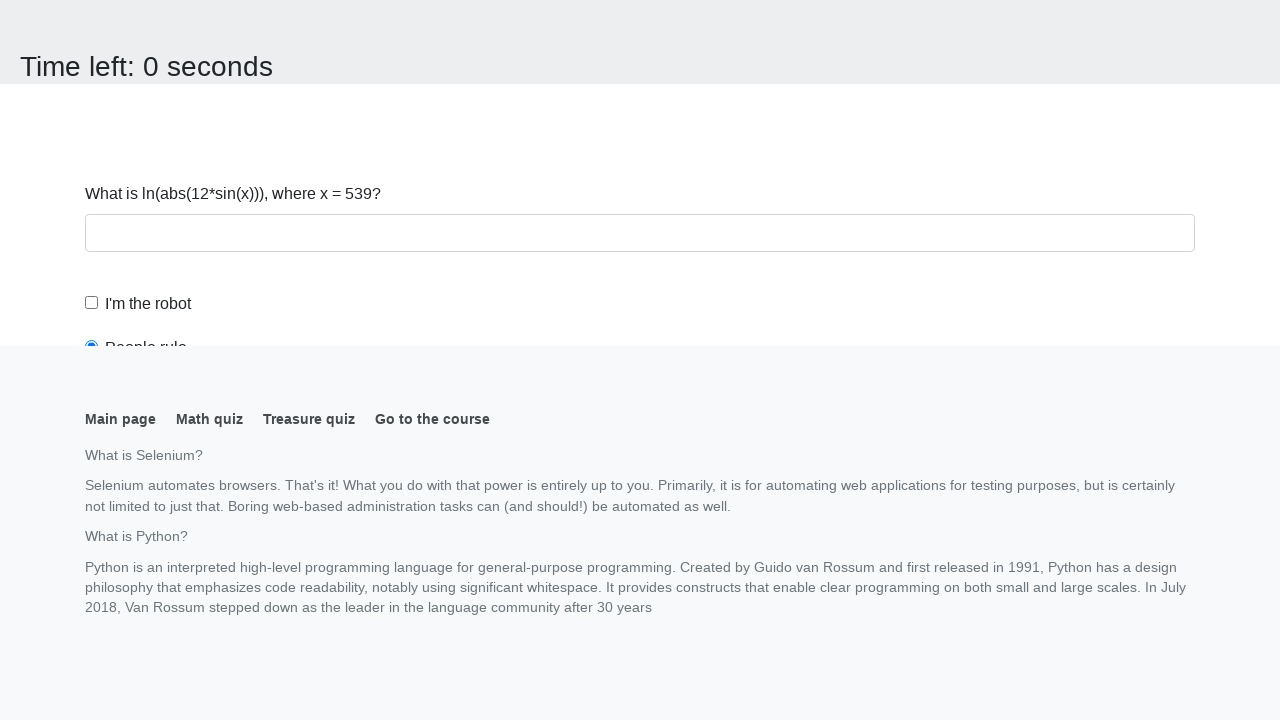

Navigated to execute_script demo page
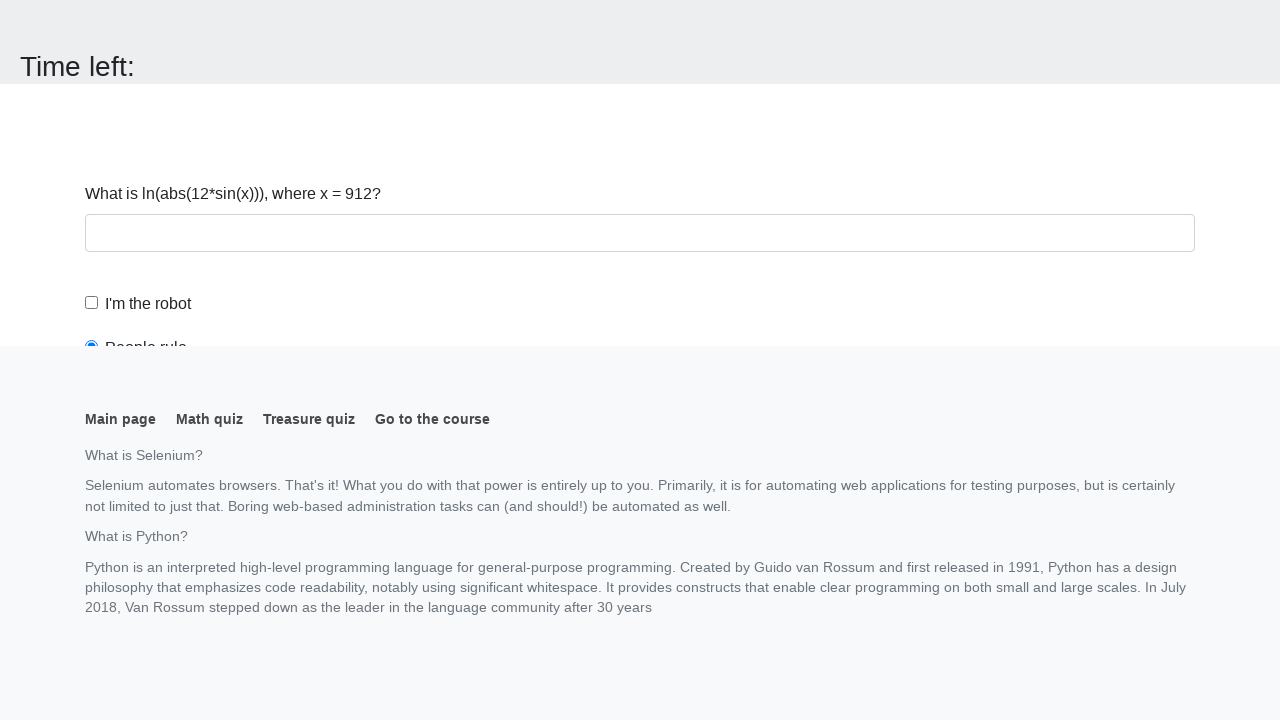

Located the button element
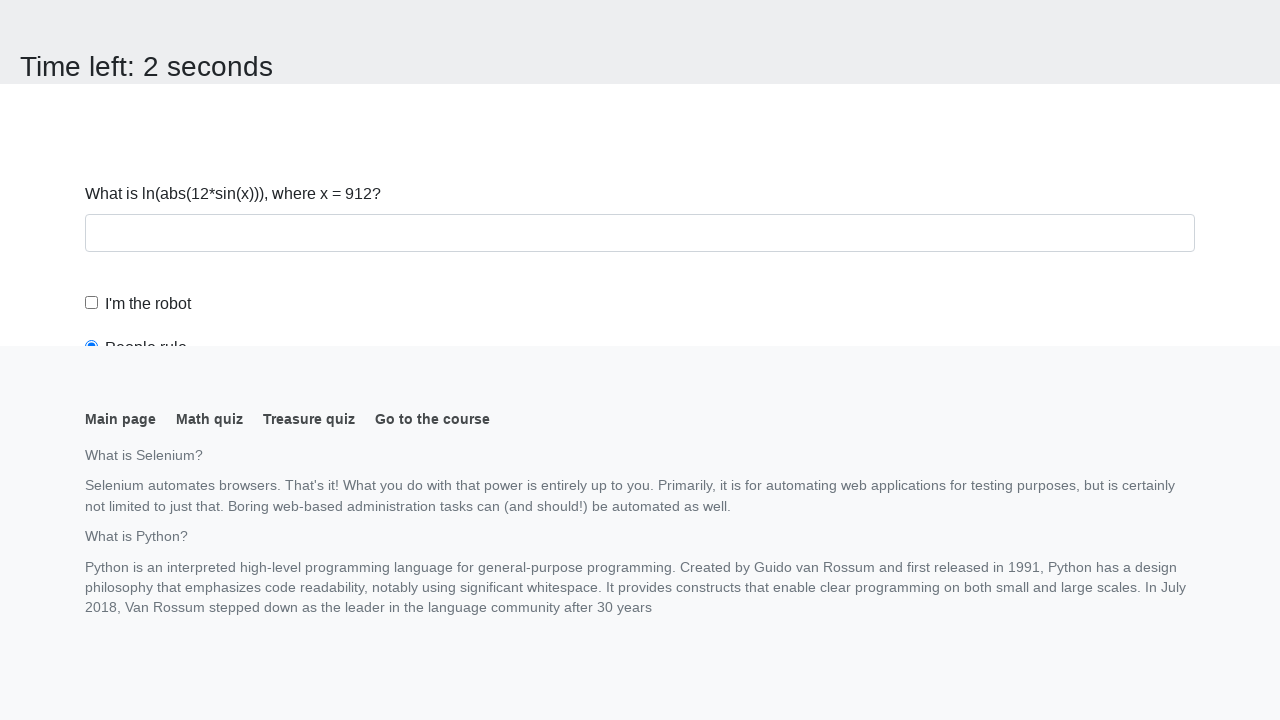

Scrolled button element into view
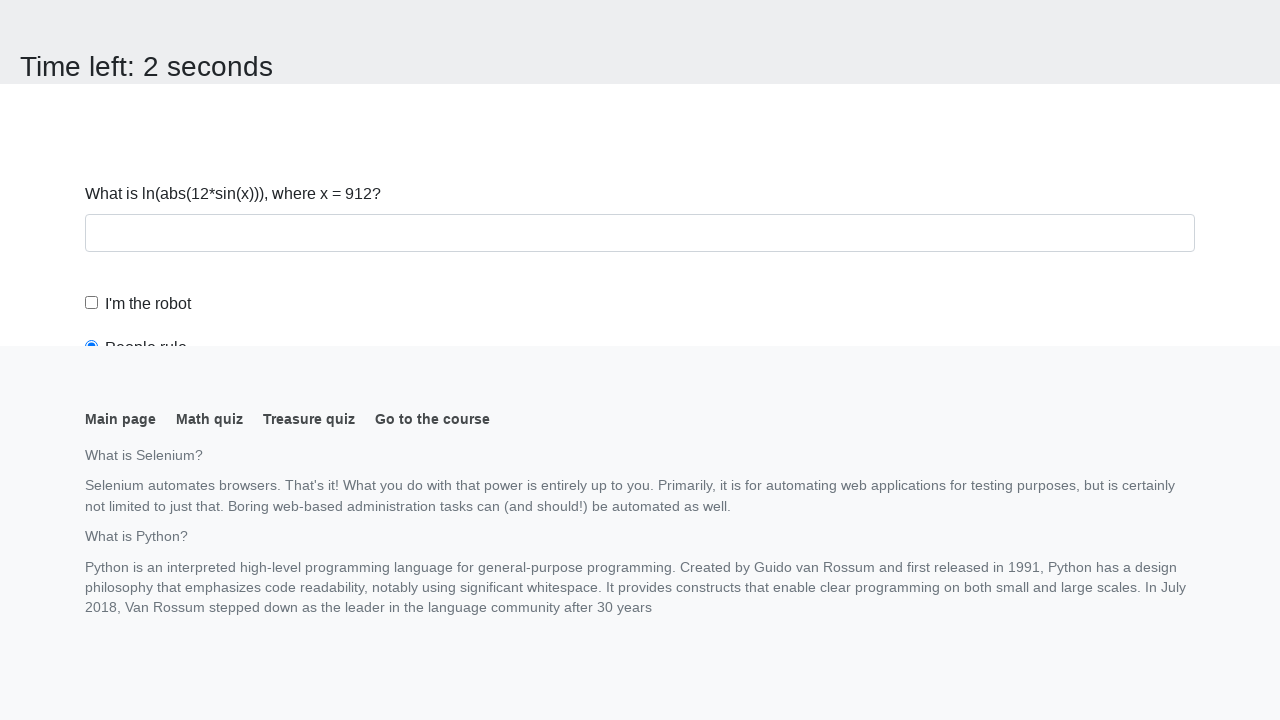

Clicked the button element at (123, 20) on button
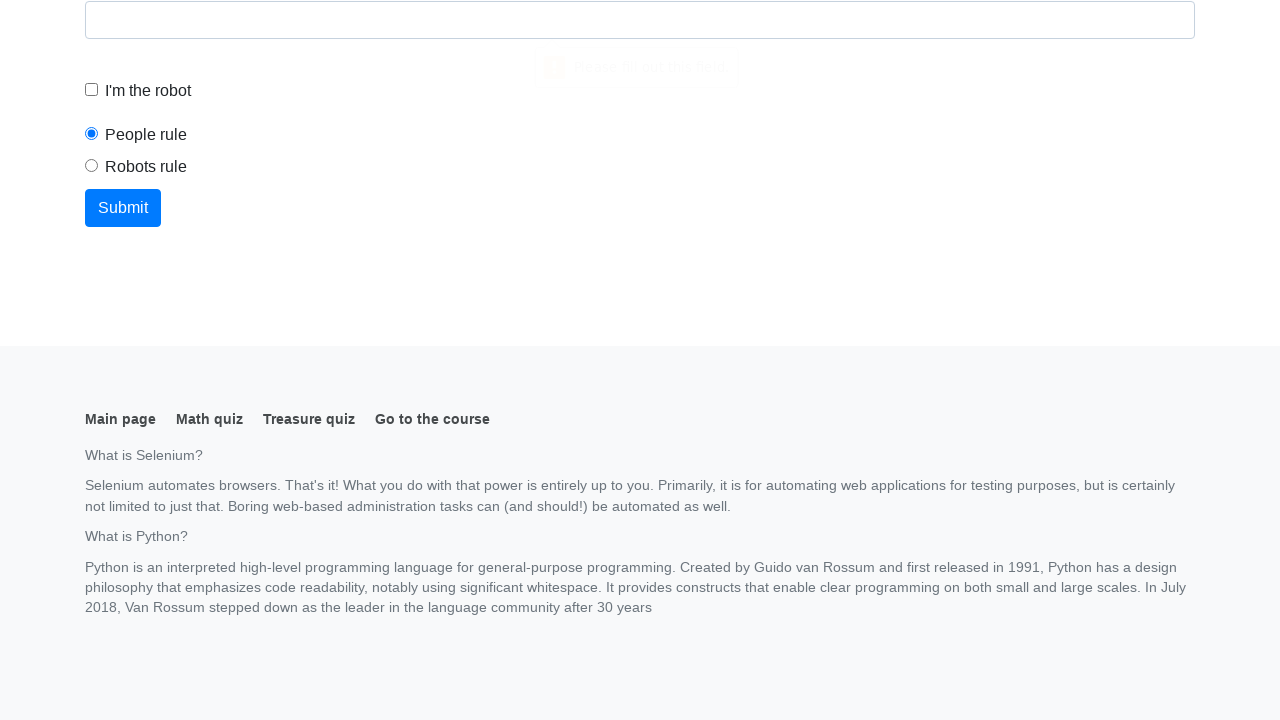

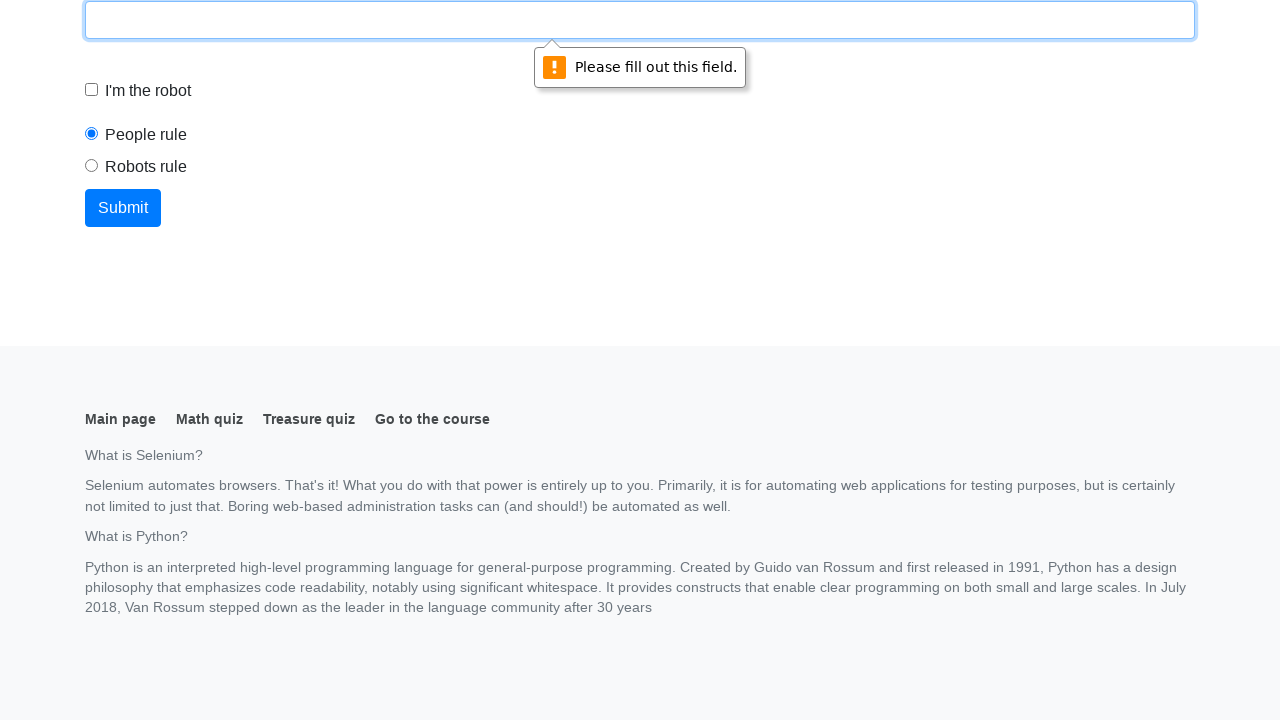